Tests the text box form by clicking on Elements card, navigating to Text Box, filling name and email fields, and verifying the output displays correctly.

Starting URL: https://demoqa.com/

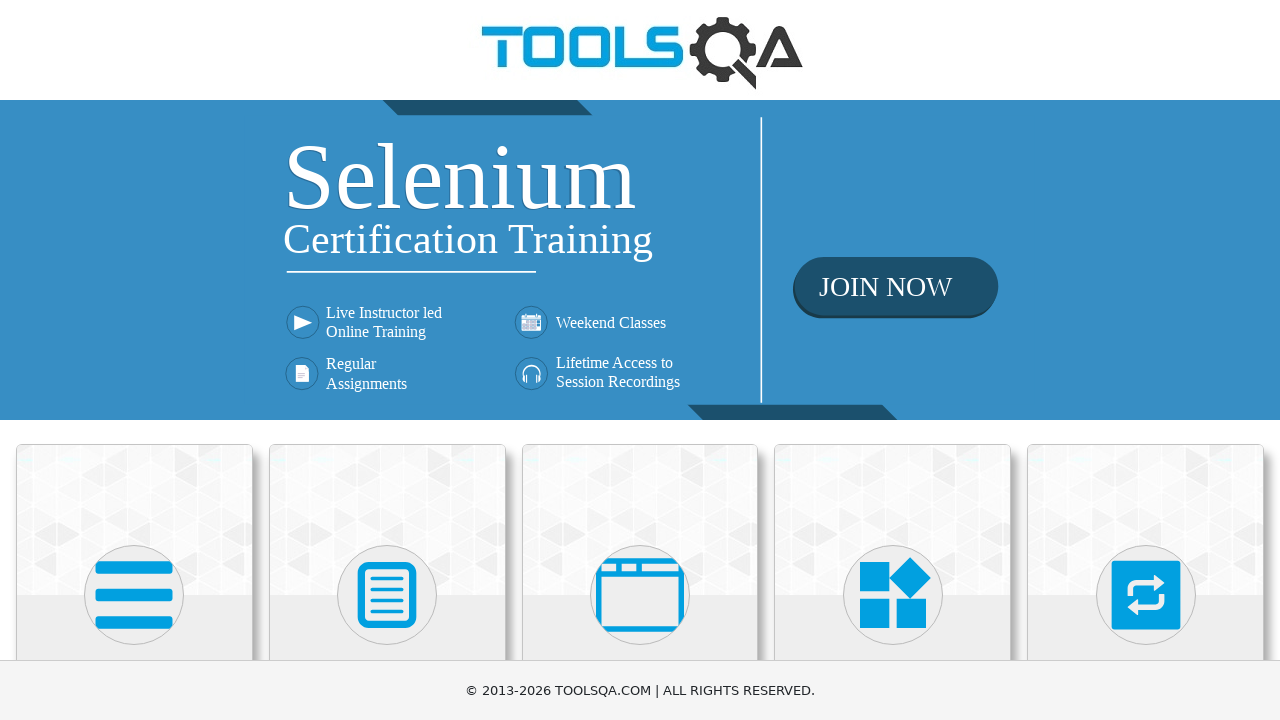

Clicked on Elements card at (134, 520) on xpath=(//div[@class='card-up'])[1]
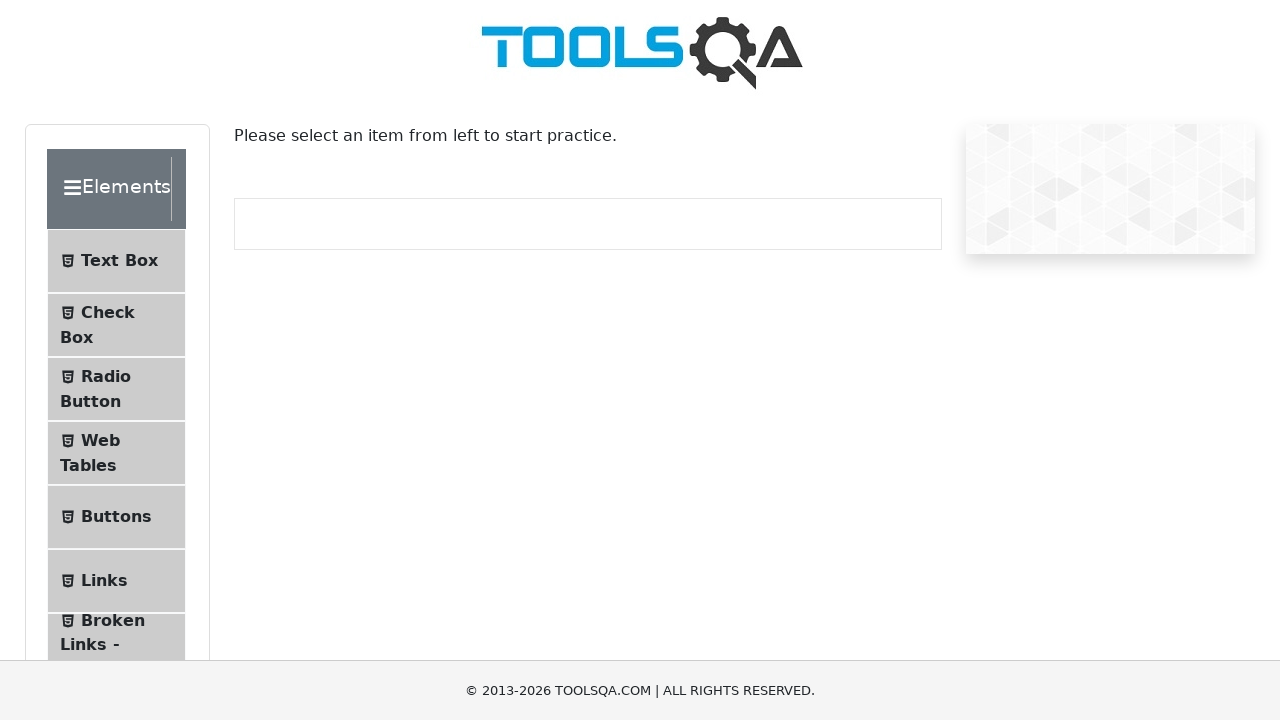

Clicked on Text Box menu item at (119, 261) on xpath=//span[contains(text(), 'Text Box')]
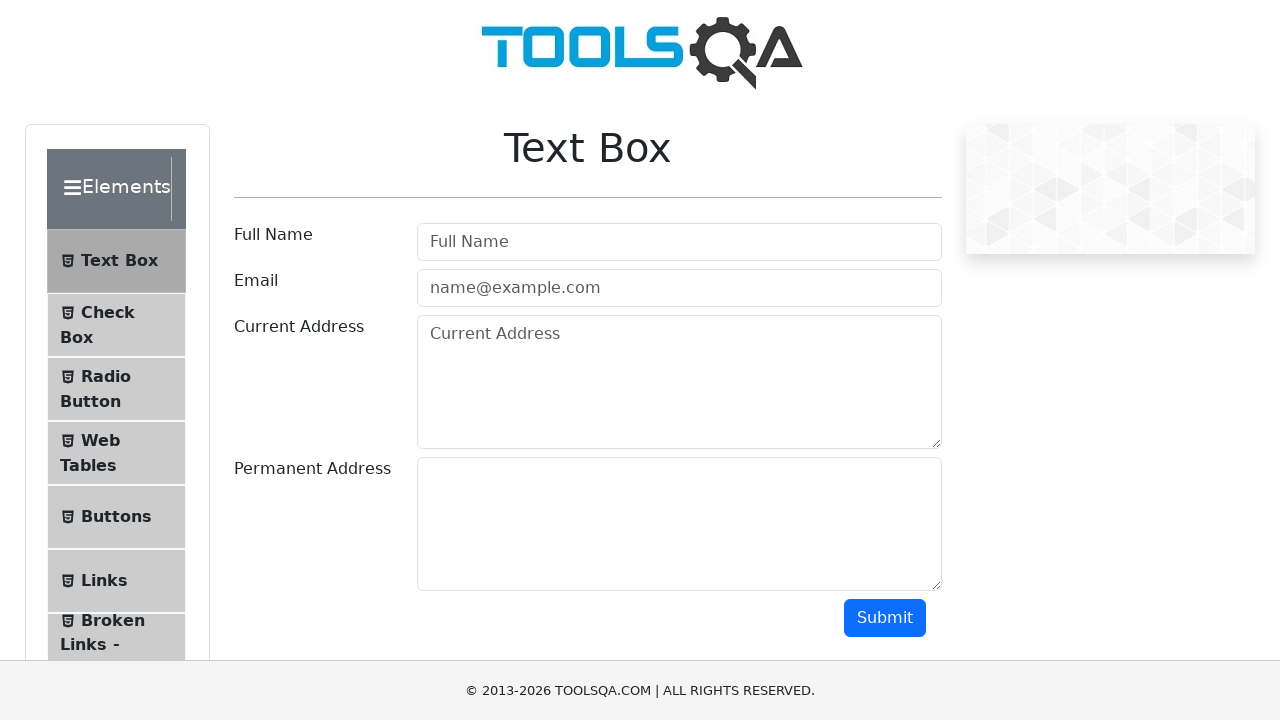

Filled name field with 'Jane Dou' on #userName
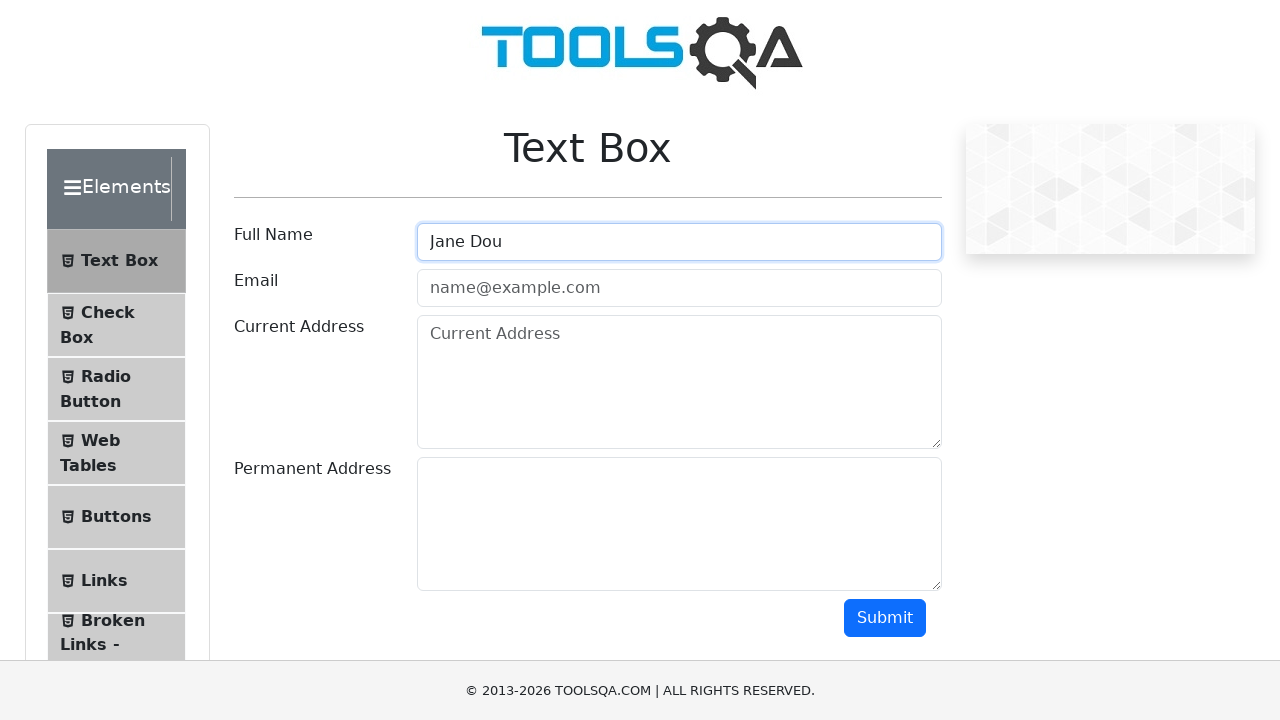

Filled email field with 'example@example.com' on #userEmail
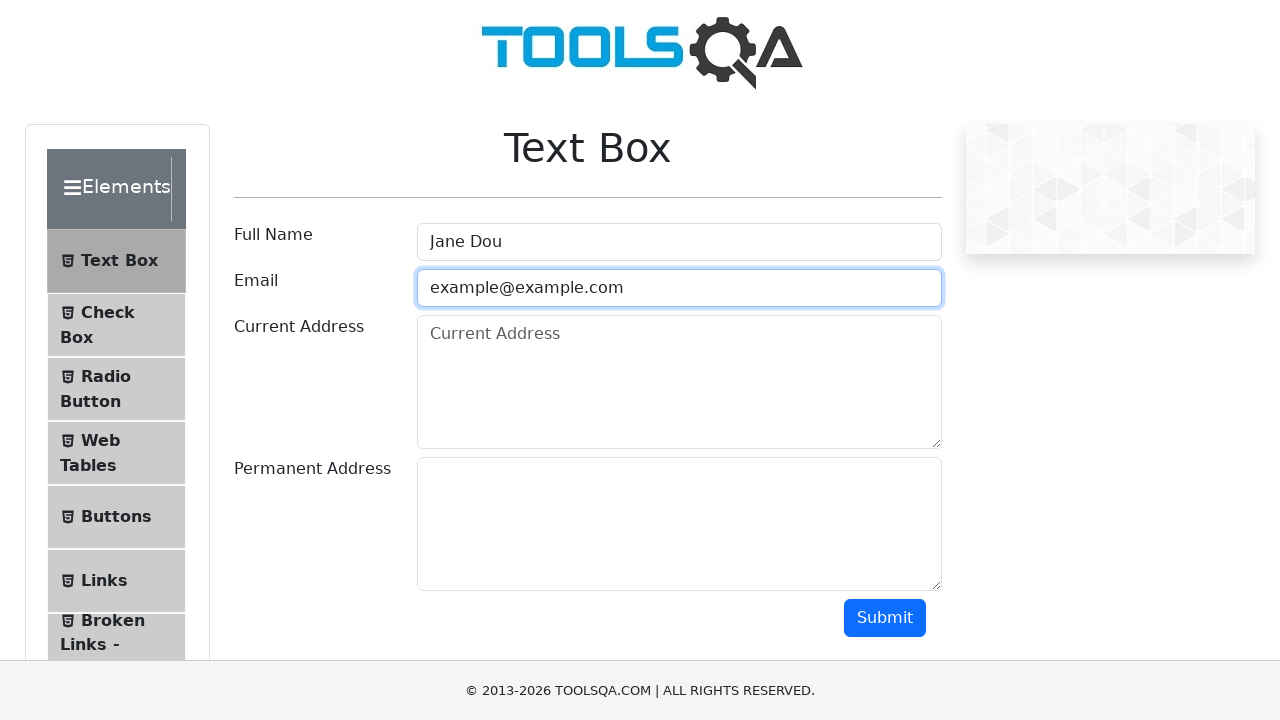

Clicked submit button at (885, 618) on #submit
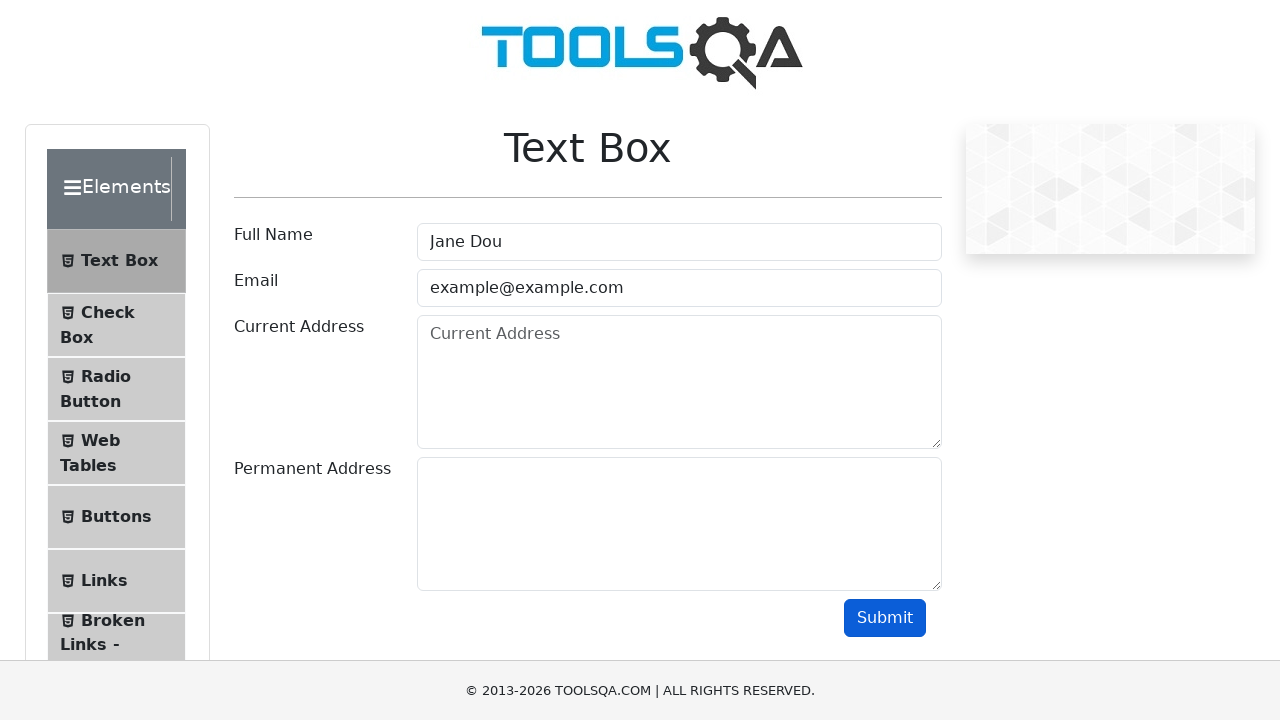

Output appeared with name field visible
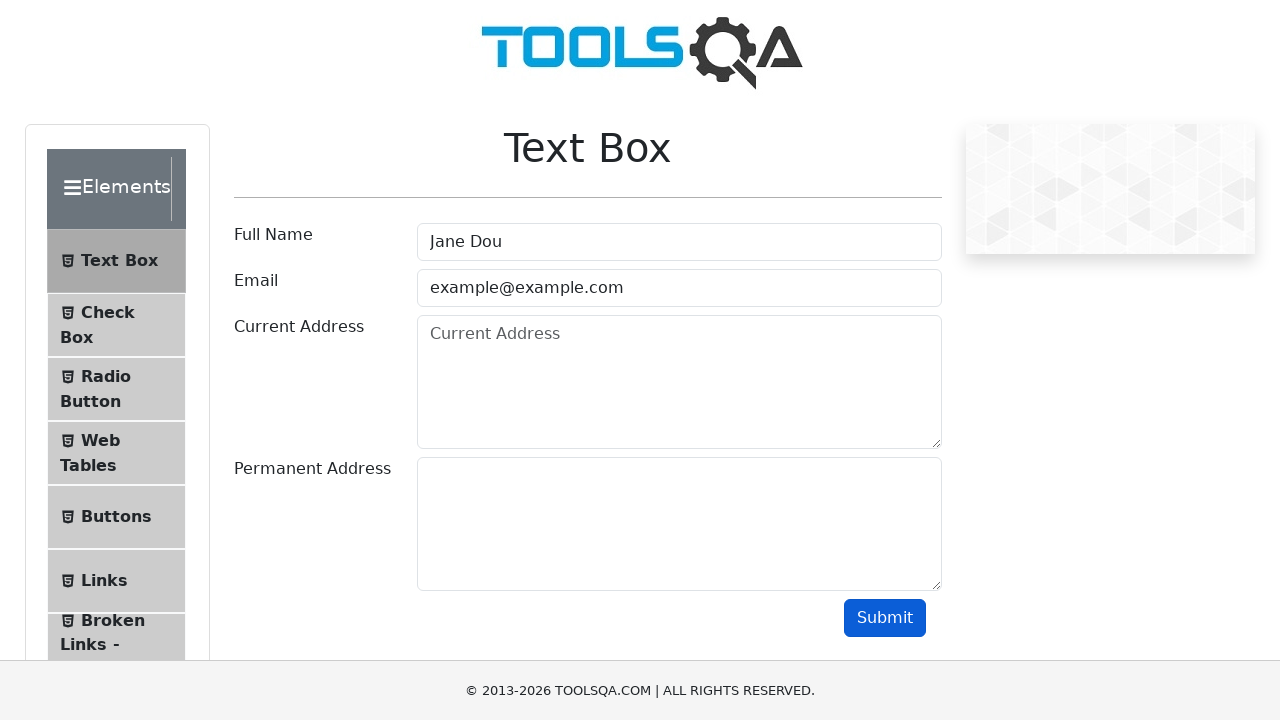

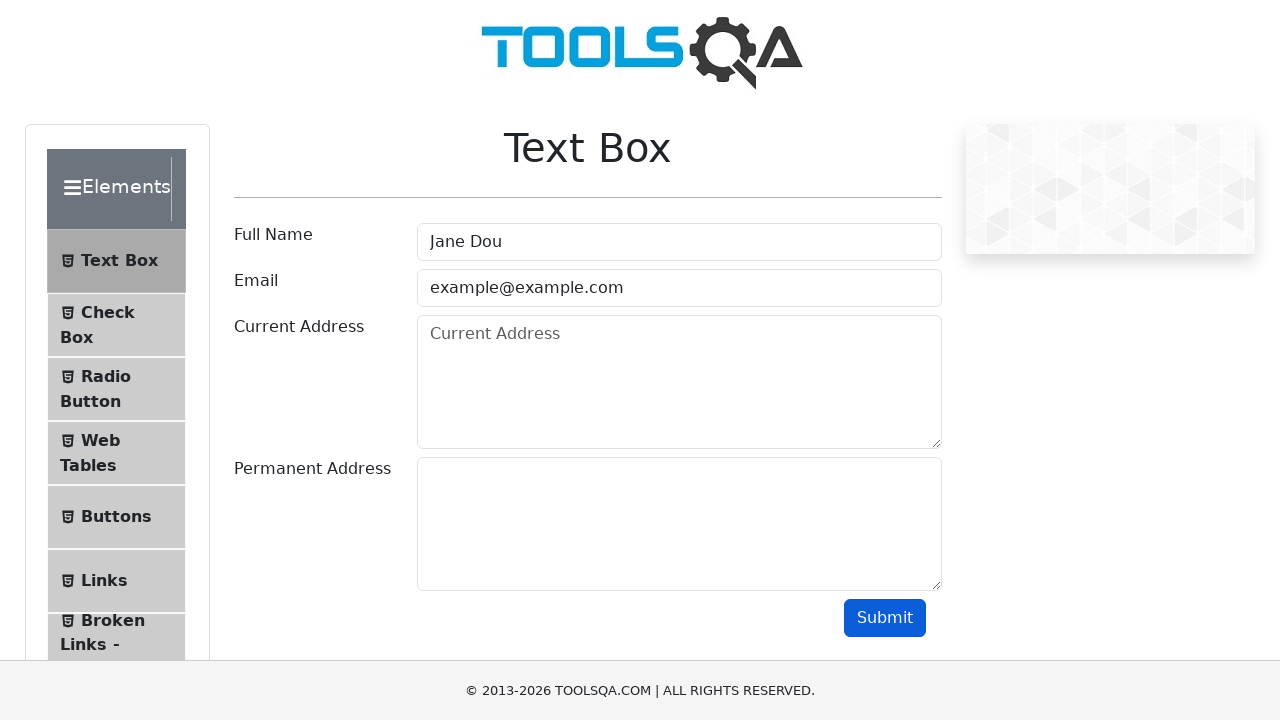